Tests checkbox functionality by locating two checkboxes and ensuring both are selected, clicking them if they are not already checked.

Starting URL: https://the-internet.herokuapp.com/checkboxes

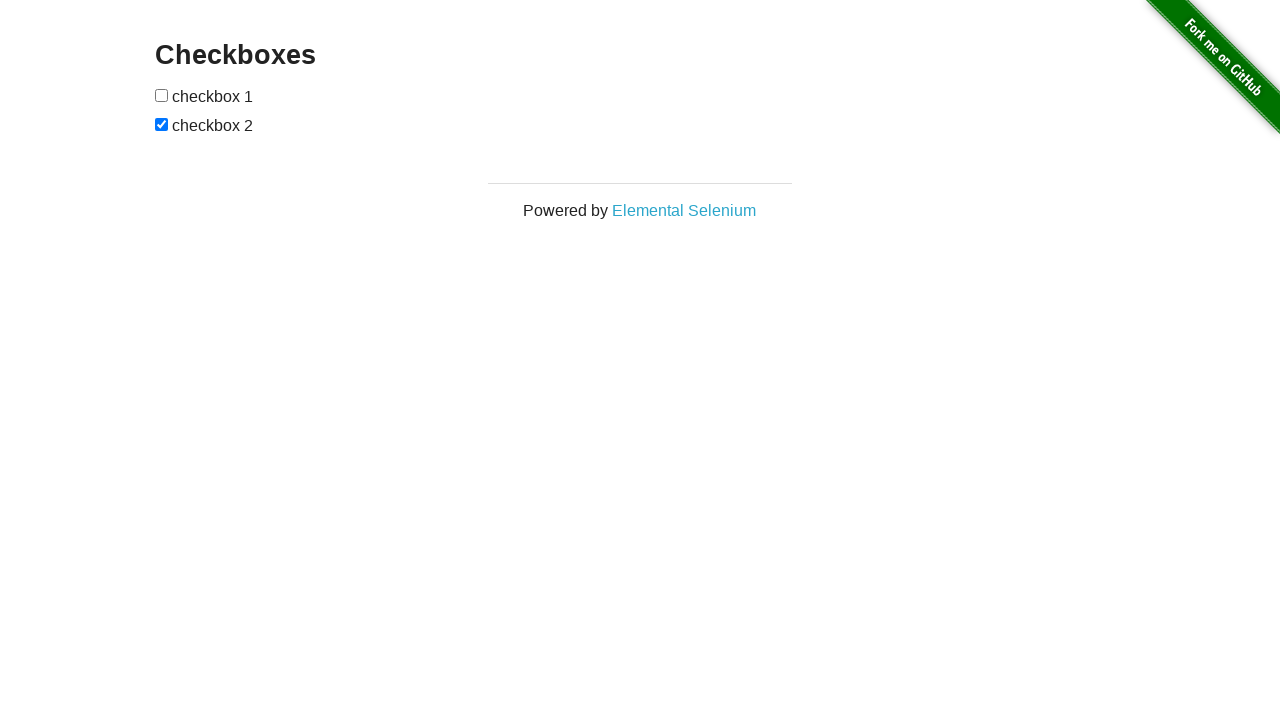

Located first checkbox element
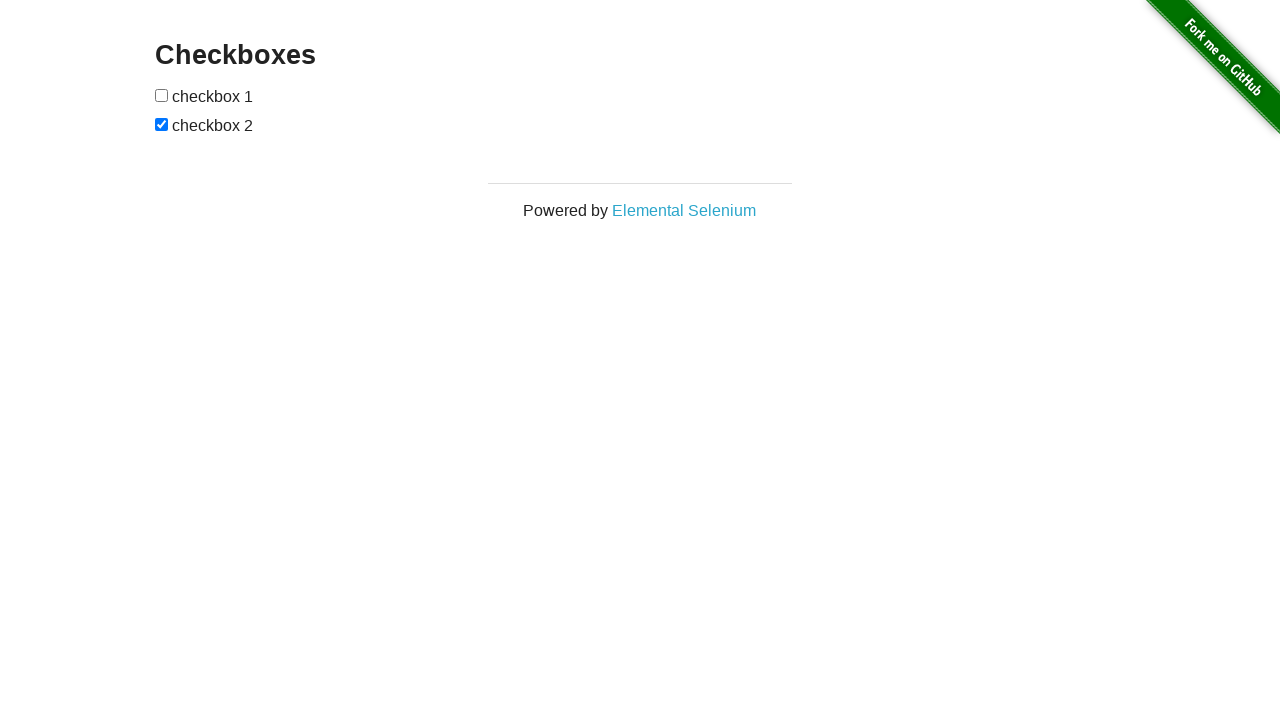

Located second checkbox element
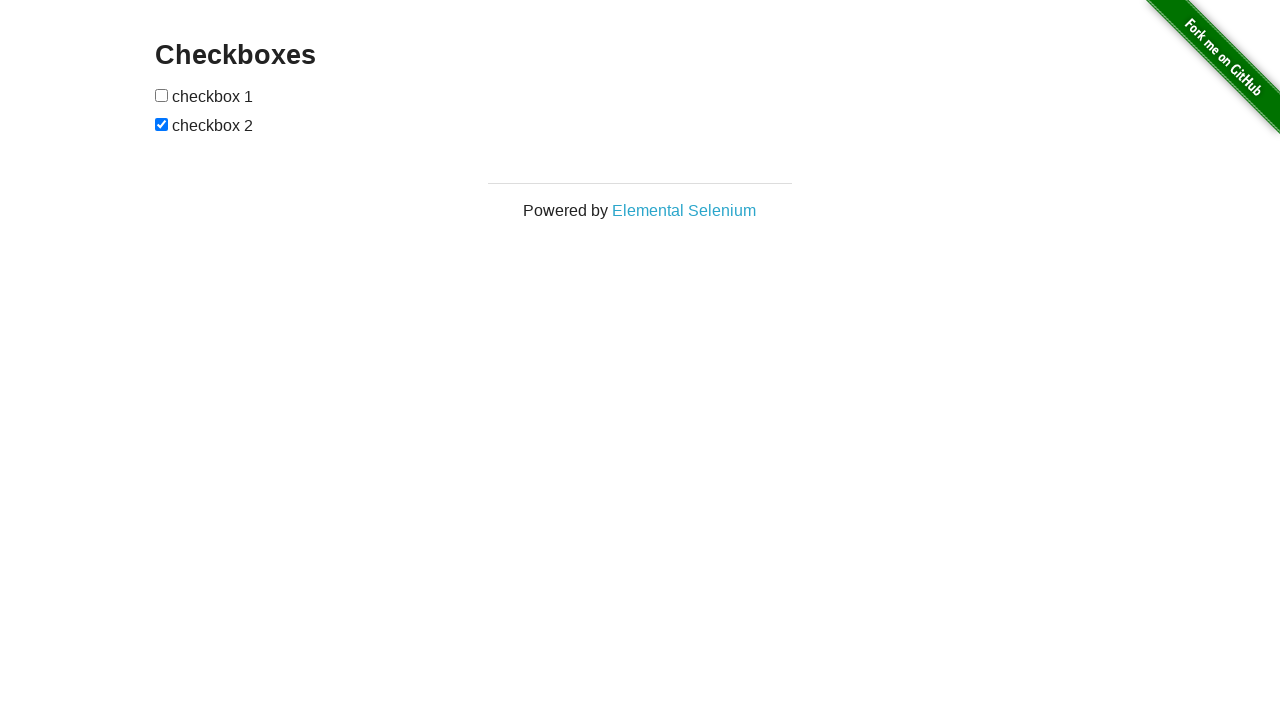

Checked if first checkbox is selected
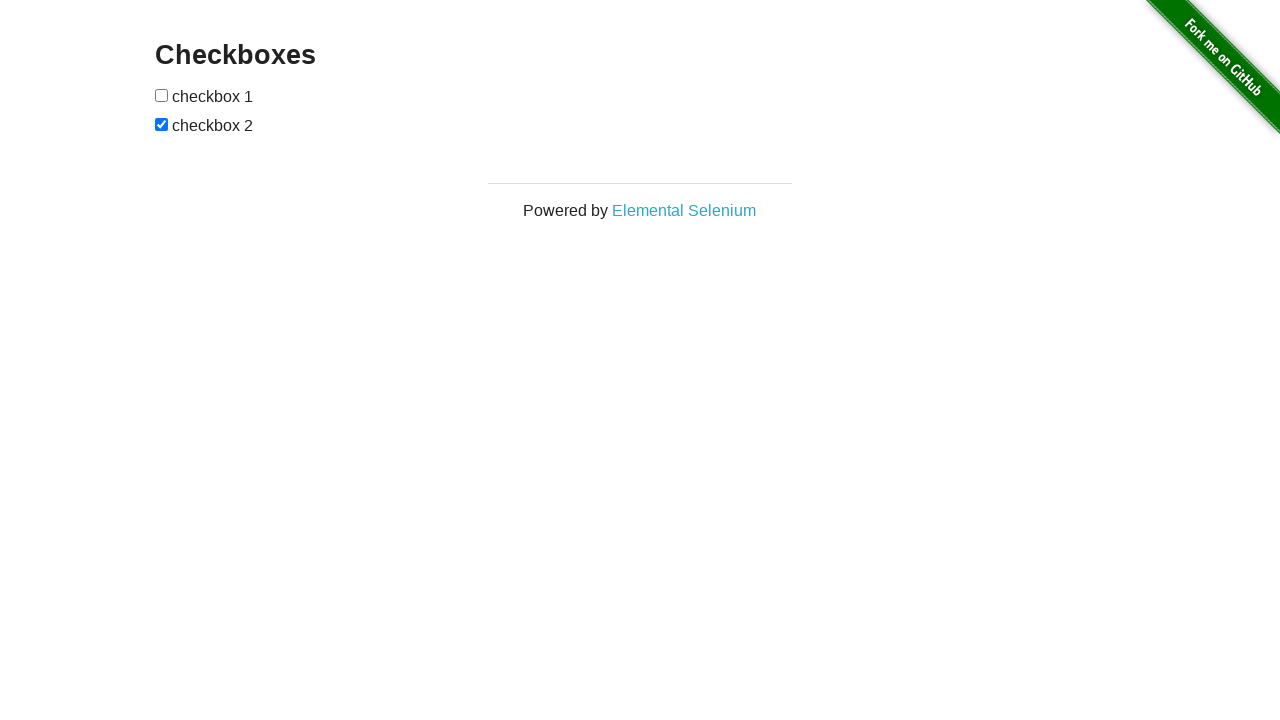

Clicked first checkbox to select it at (162, 95) on (//input[@type='checkbox'])[1]
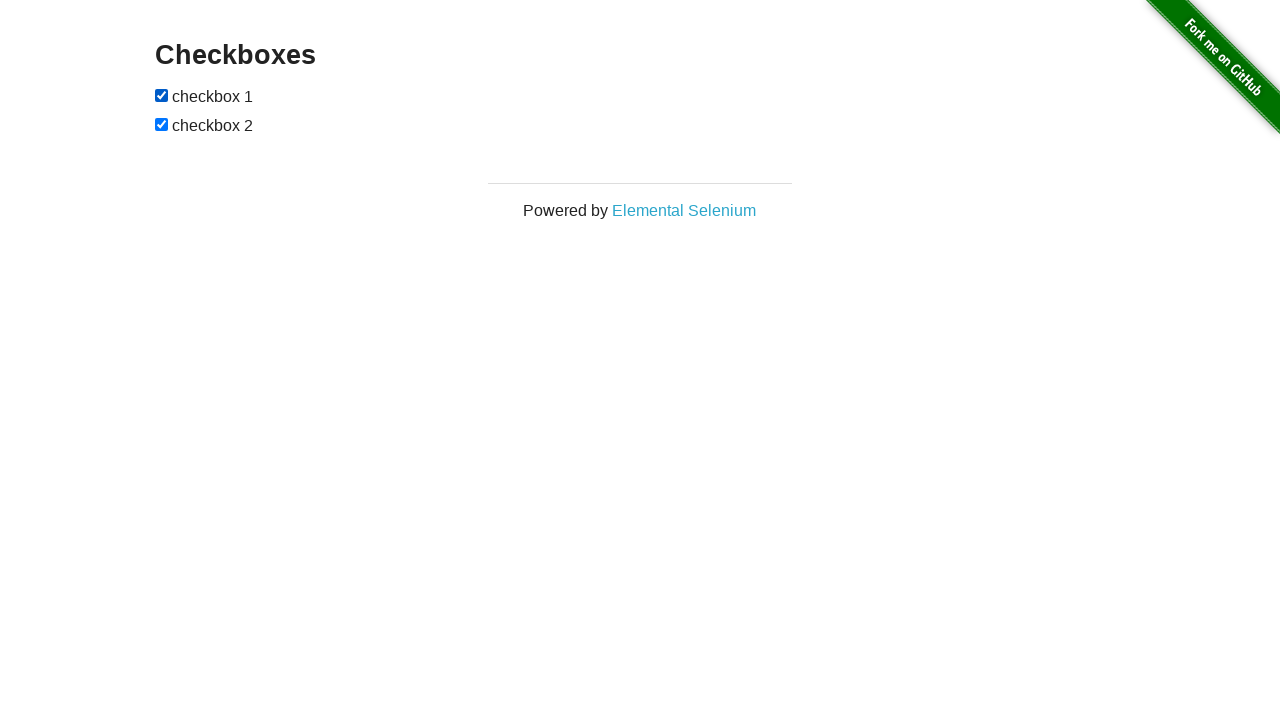

Verified first checkbox is selected
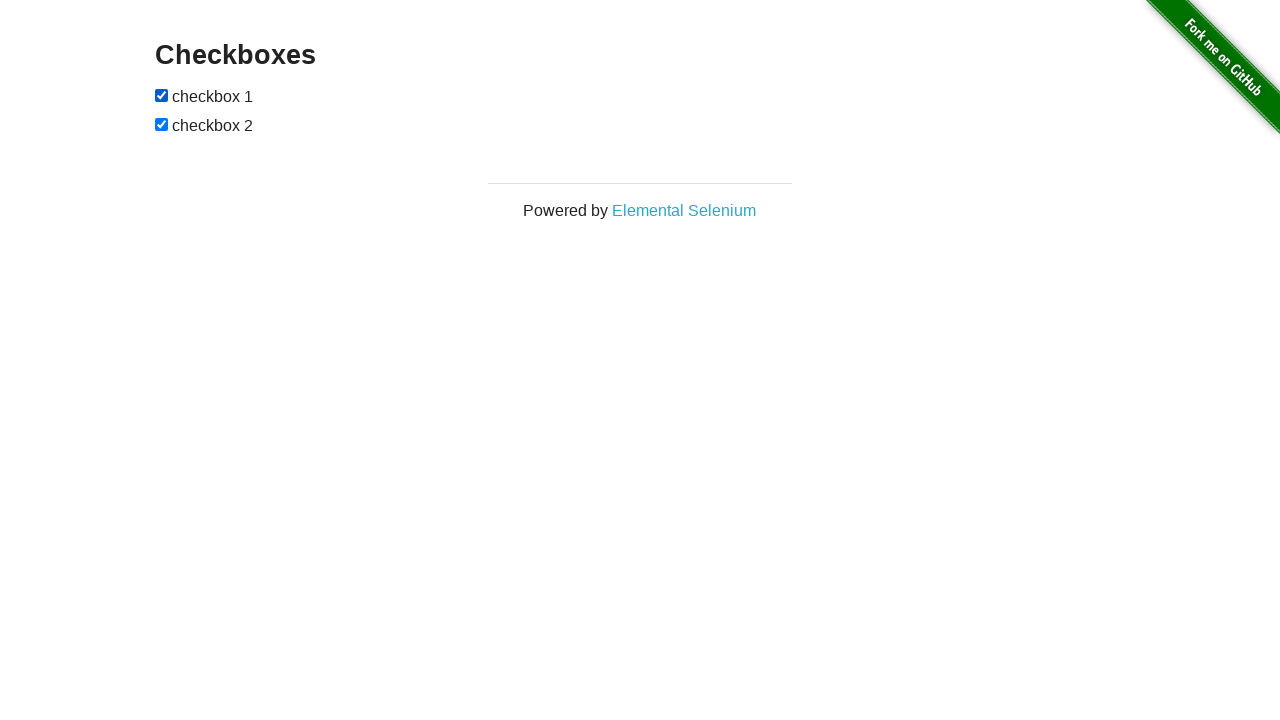

Second checkbox is already selected
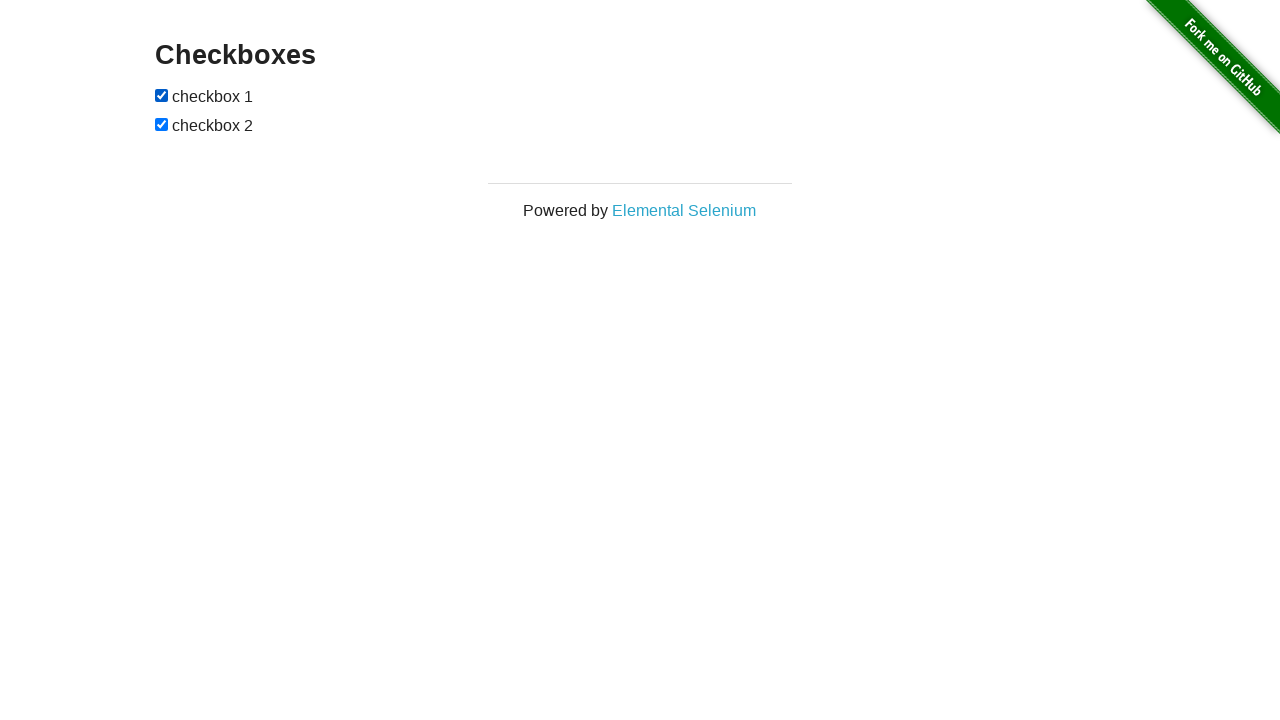

Verified second checkbox is selected
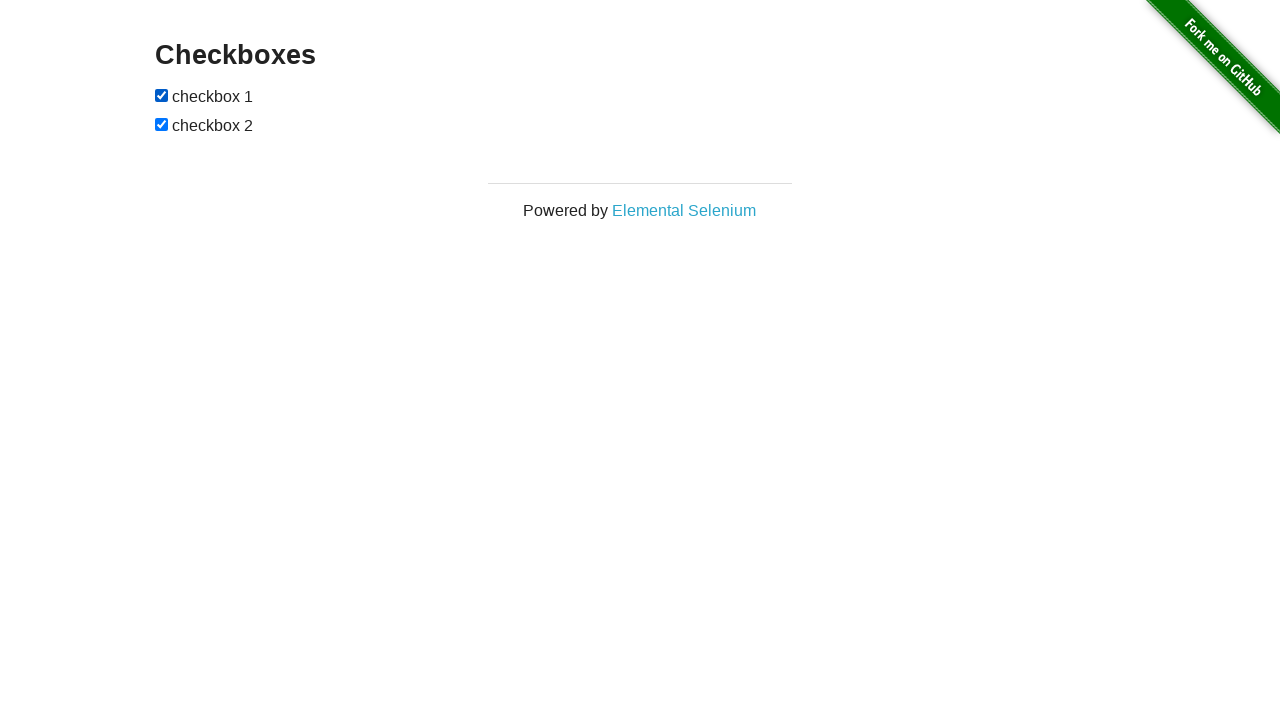

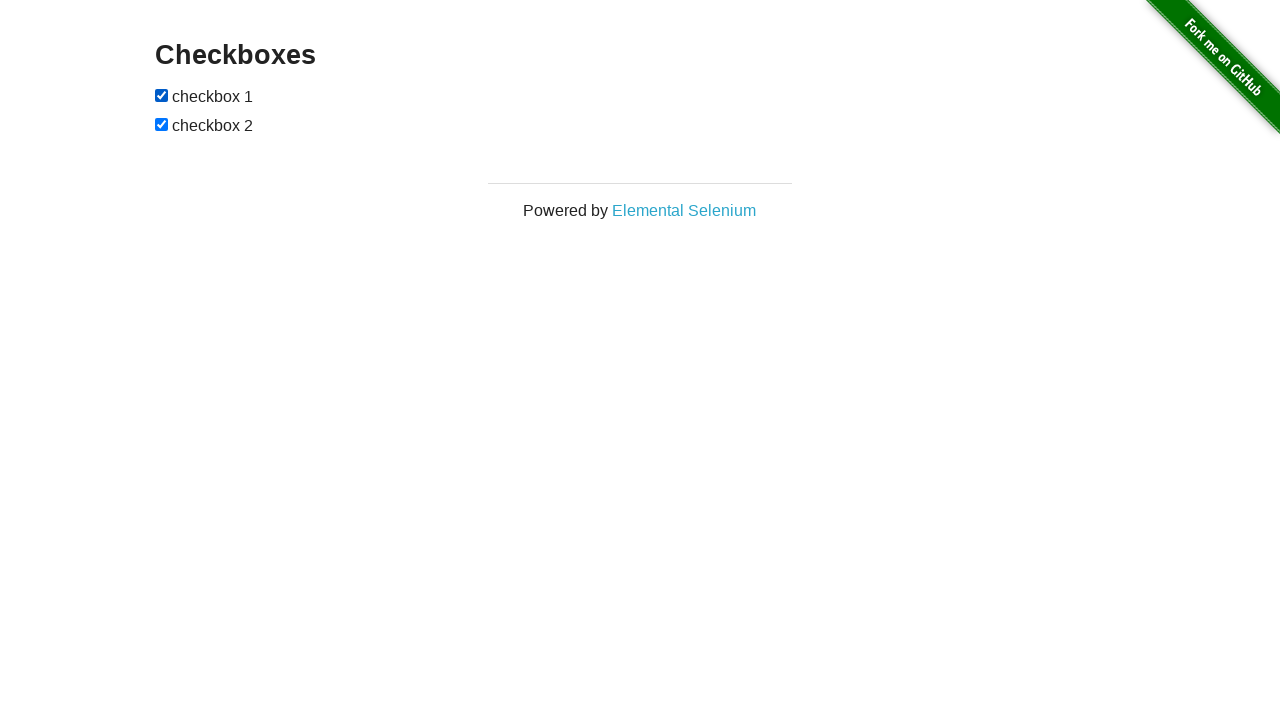